Tests iframe handling by switching to an iframe named "iframeResult", clicking a button inside it, and then switching back to the default content.

Starting URL: https://www.w3schools.com/js/tryit.asp?filename=tryjs_myfirst

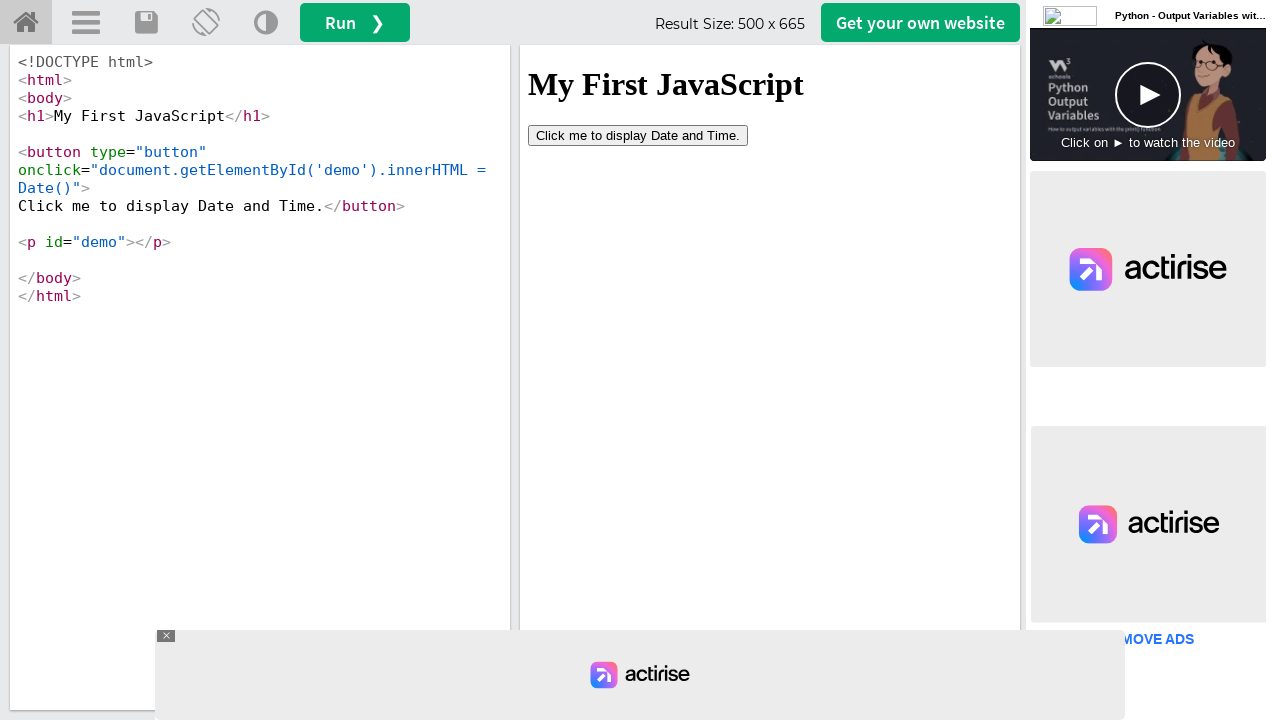

Switched to iframe named 'iframeResult'
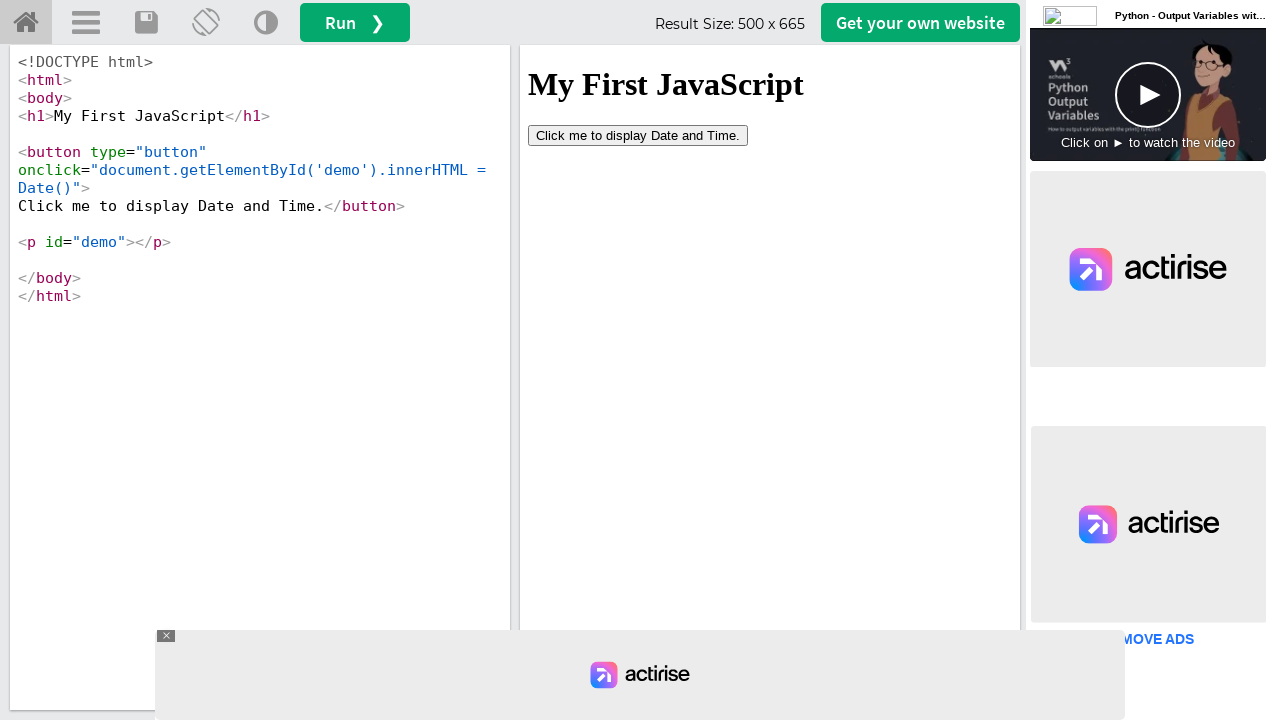

Waited for button element to load inside iframe
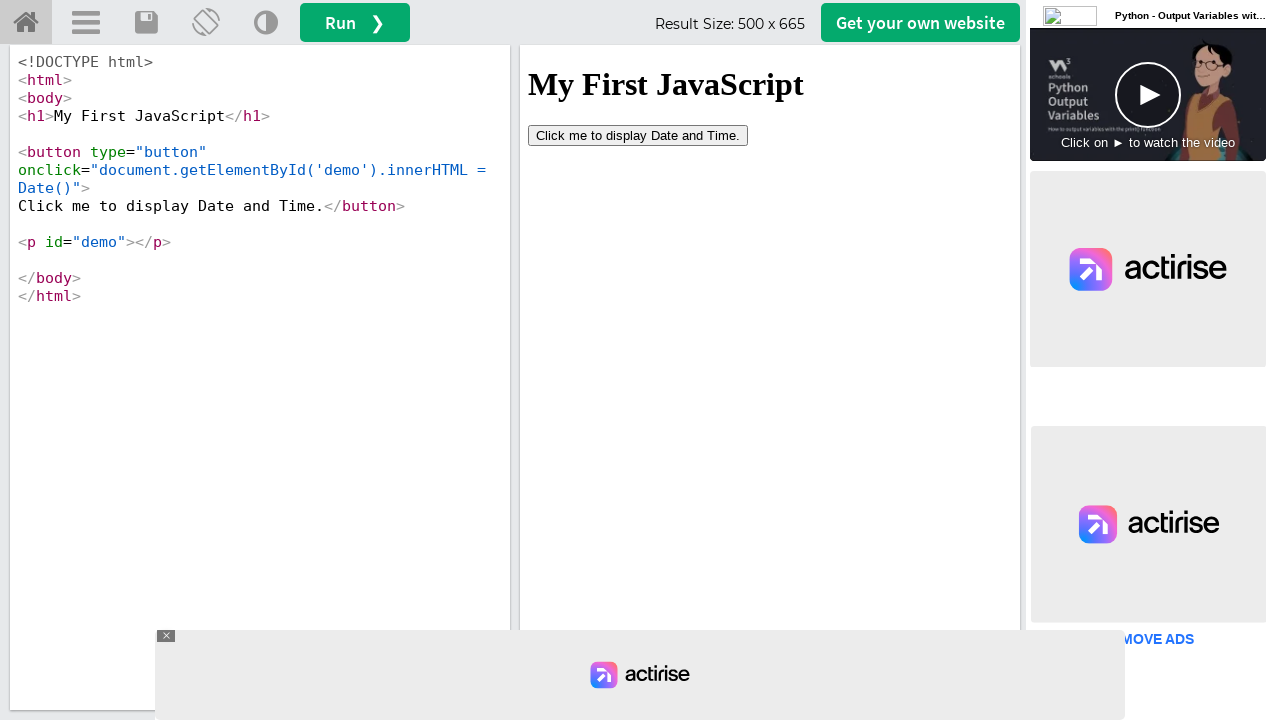

Clicked button inside iframe at (638, 135) on xpath=//button[@type='button']
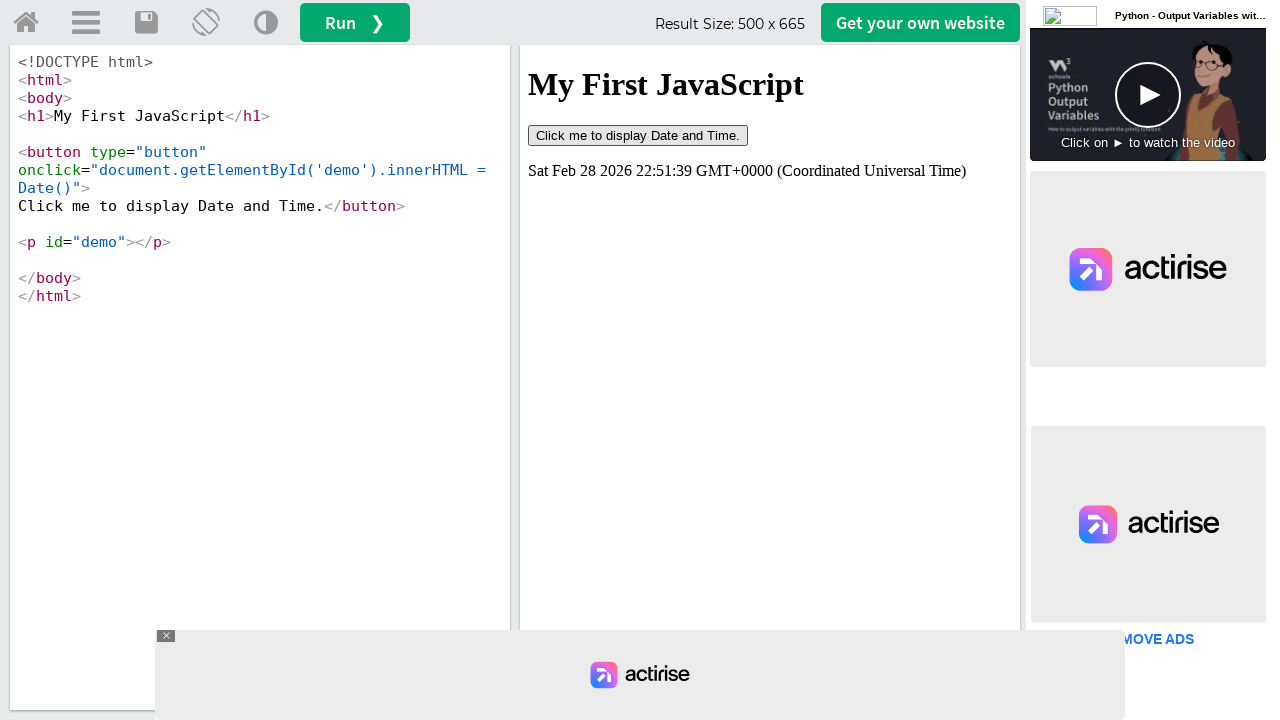

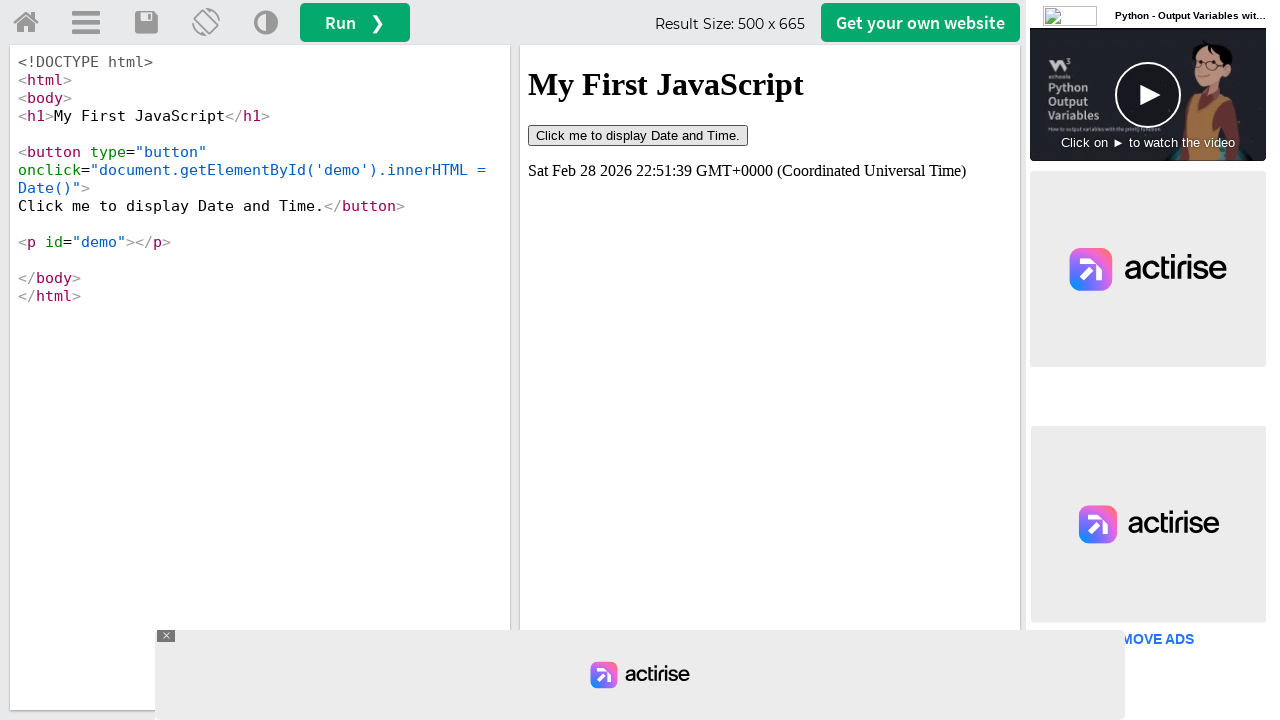